Tests radio button functionality by checking the male radio button and verifying its checked state, while also verifying the female radio button remains unchecked

Starting URL: https://testautomationpractice.blogspot.com/

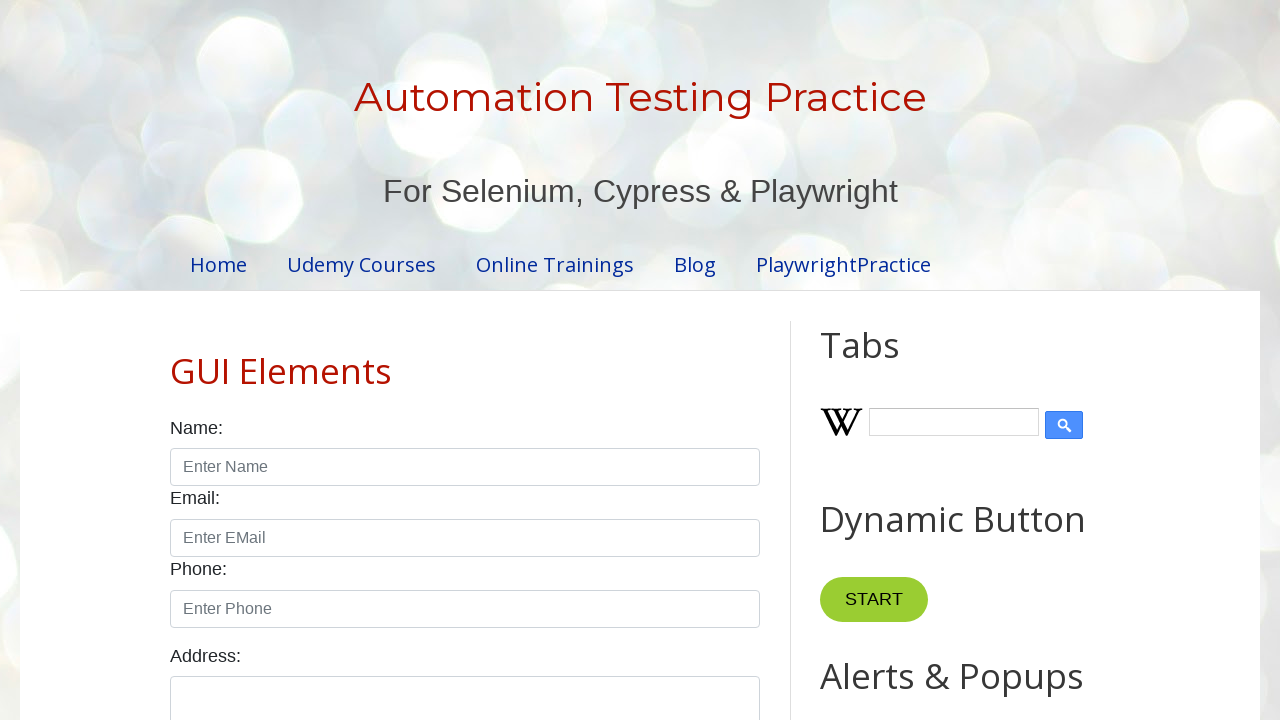

Navigated to test automation practice website
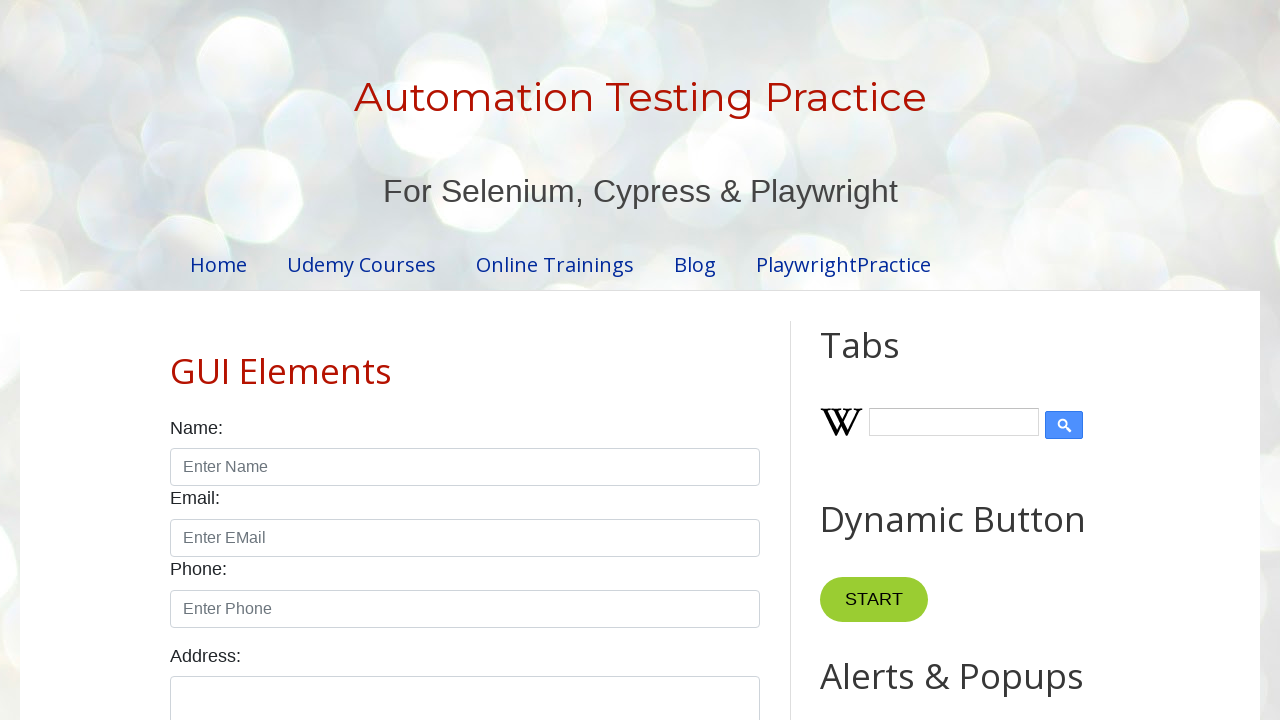

Checked the male radio button at (176, 360) on xpath=//input[@id='male']
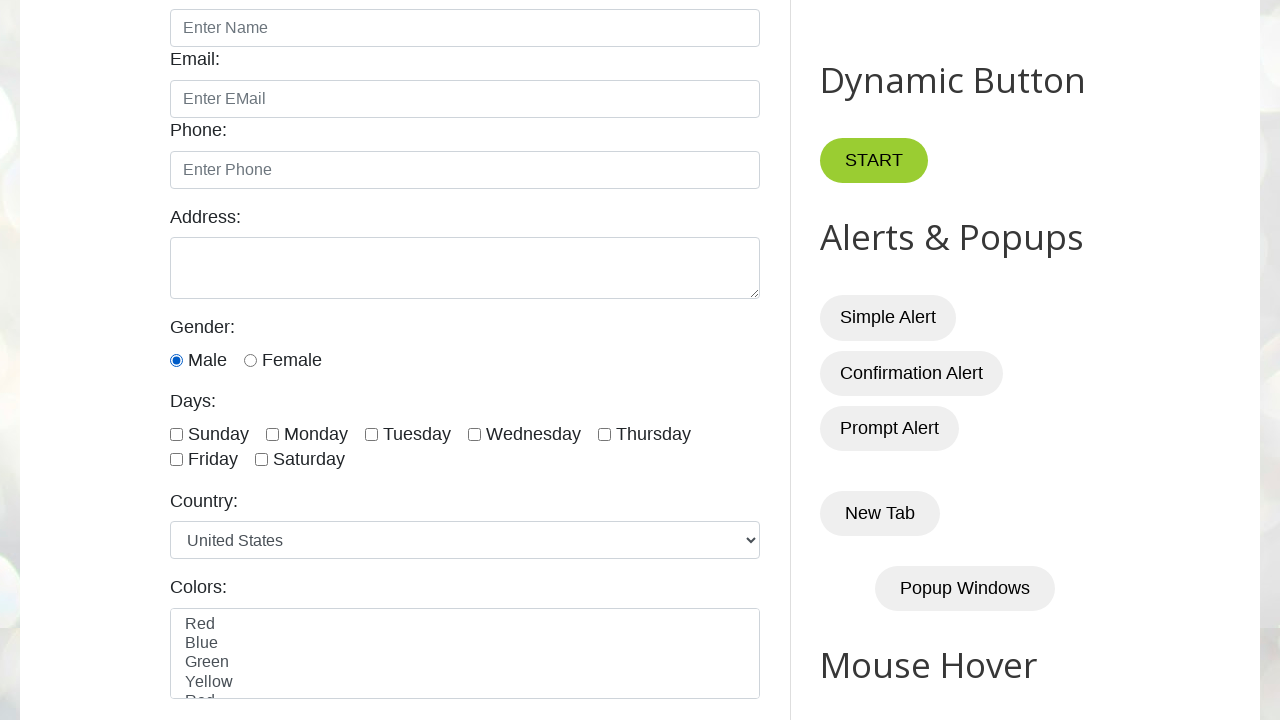

Verified that male radio button is checked
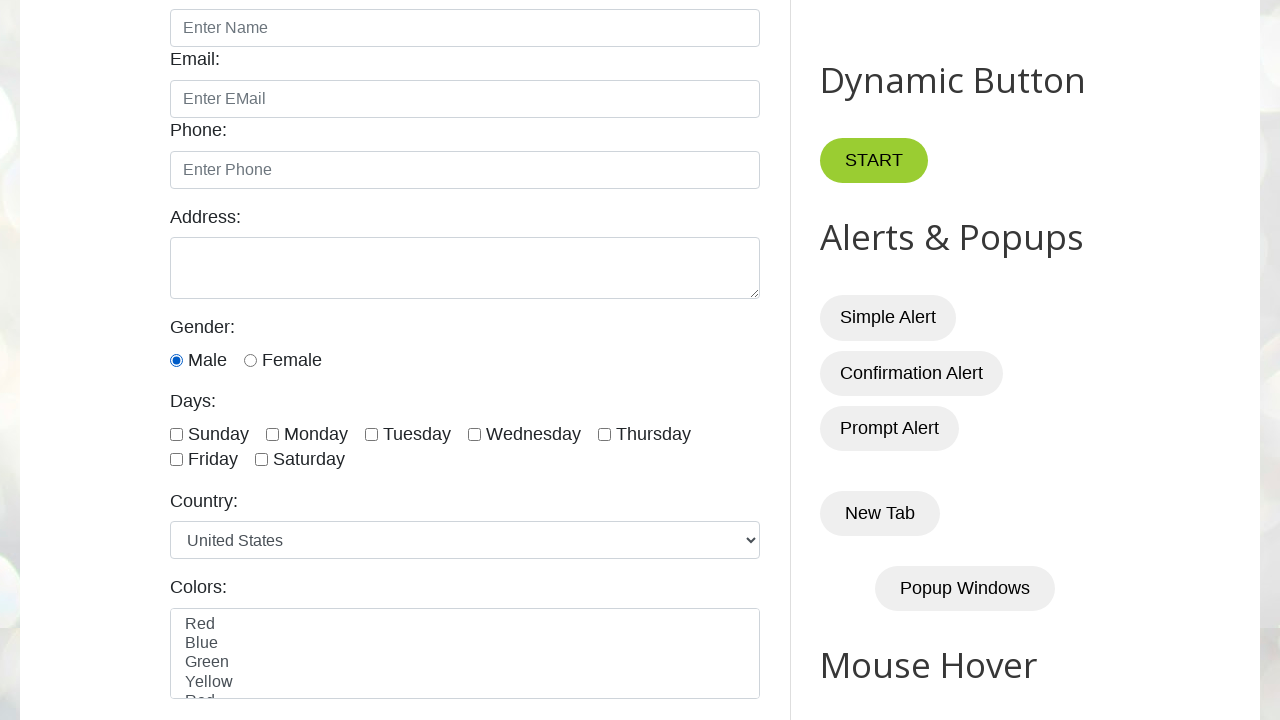

Verified that female radio button is not checked
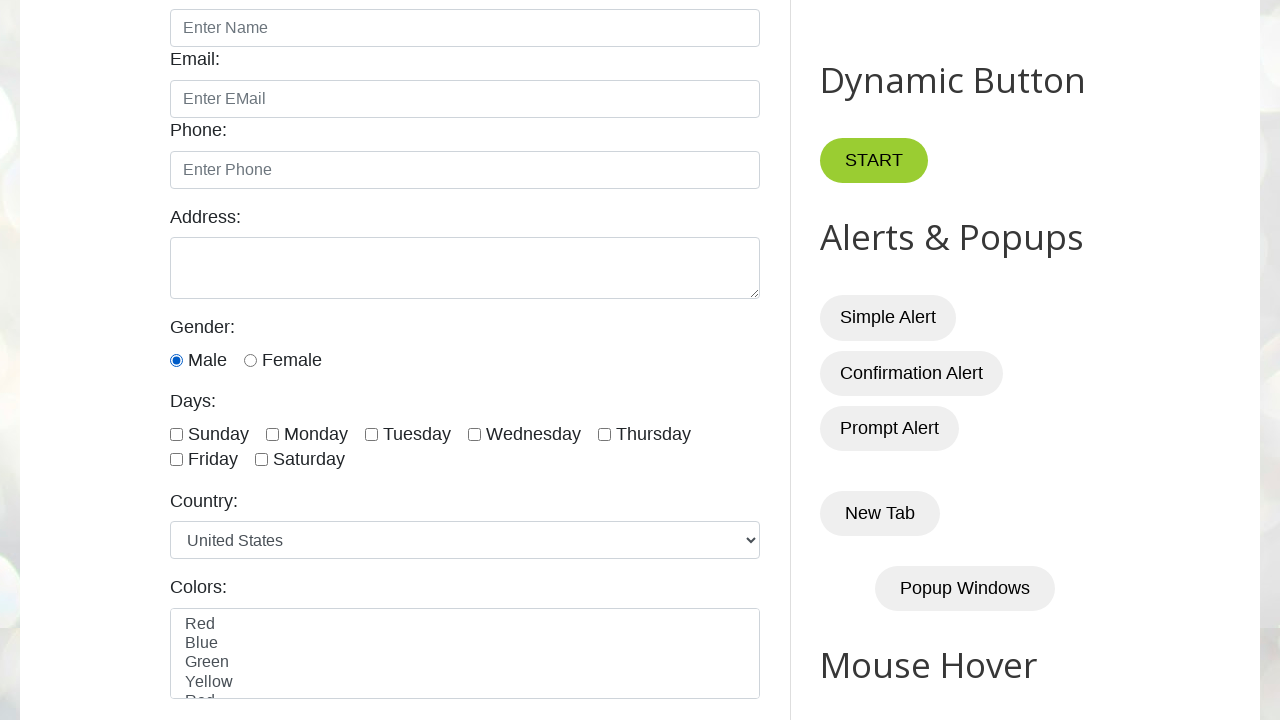

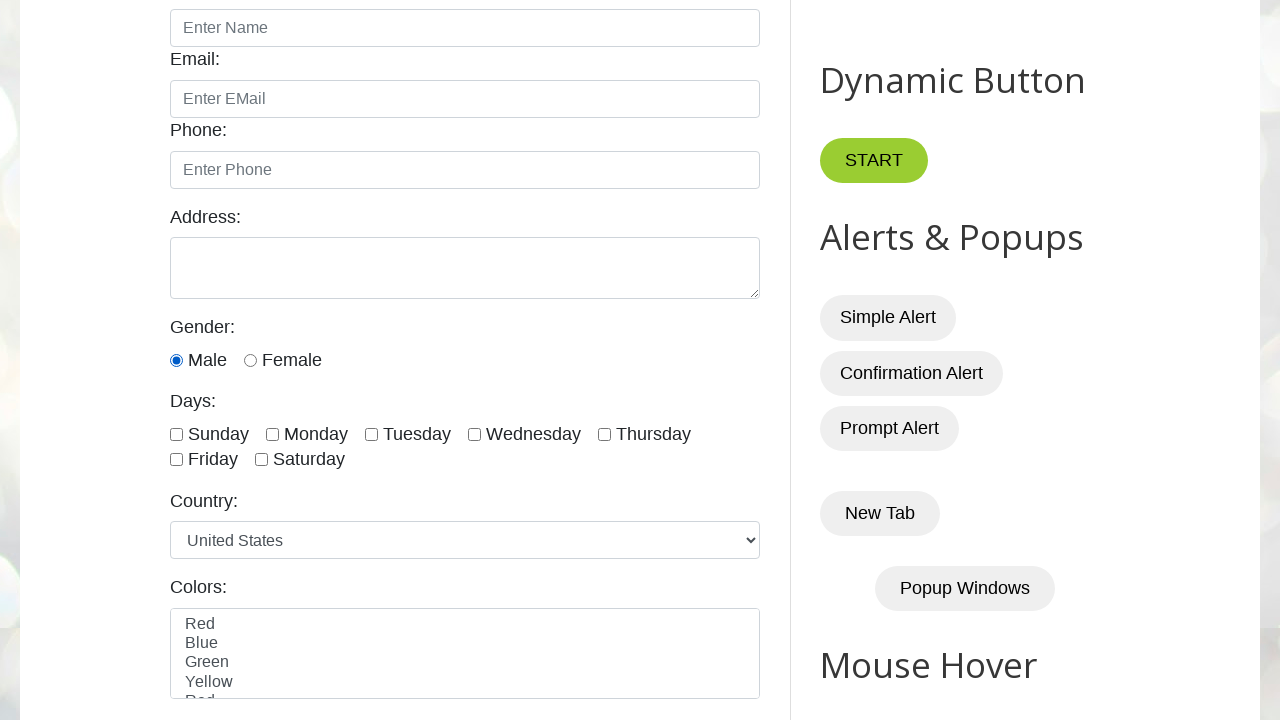